Tests adding a product (Cucumber) to the shopping cart on an e-commerce practice site by finding the product in the list and clicking the Add to Cart button

Starting URL: https://rahulshettyacademy.com/seleniumPractise/#/

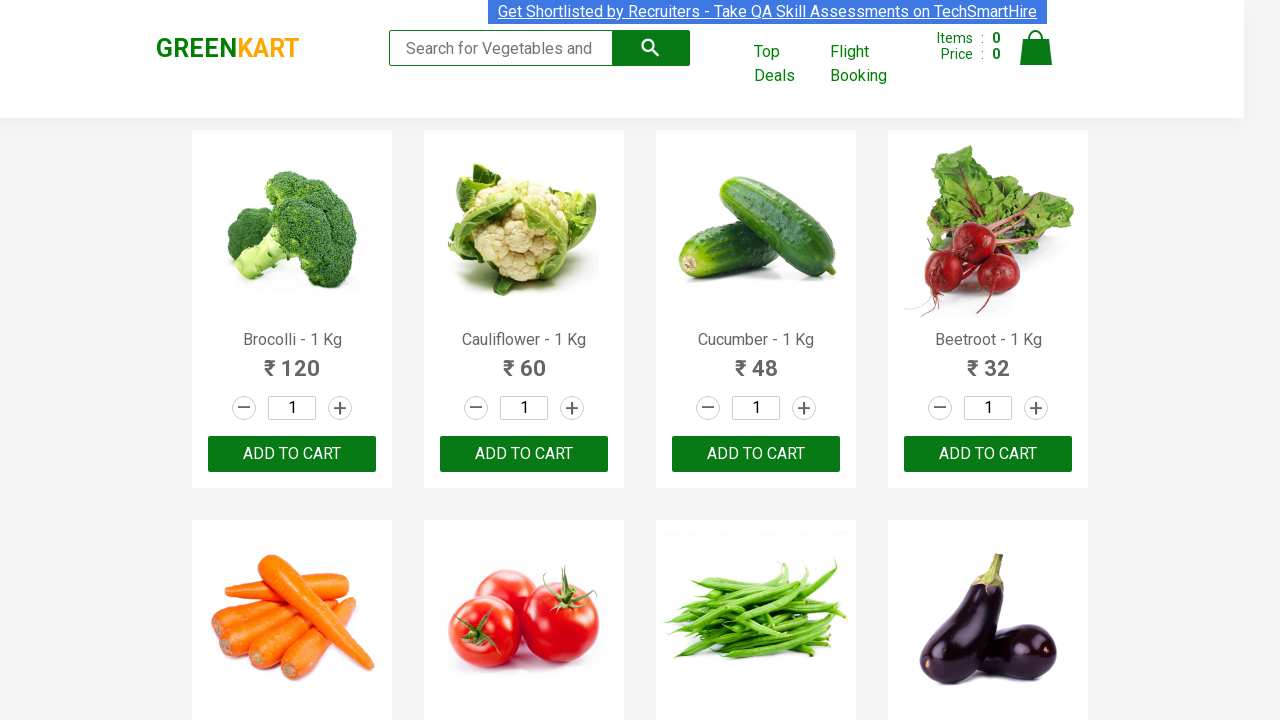

Waited for product list to load on e-commerce site
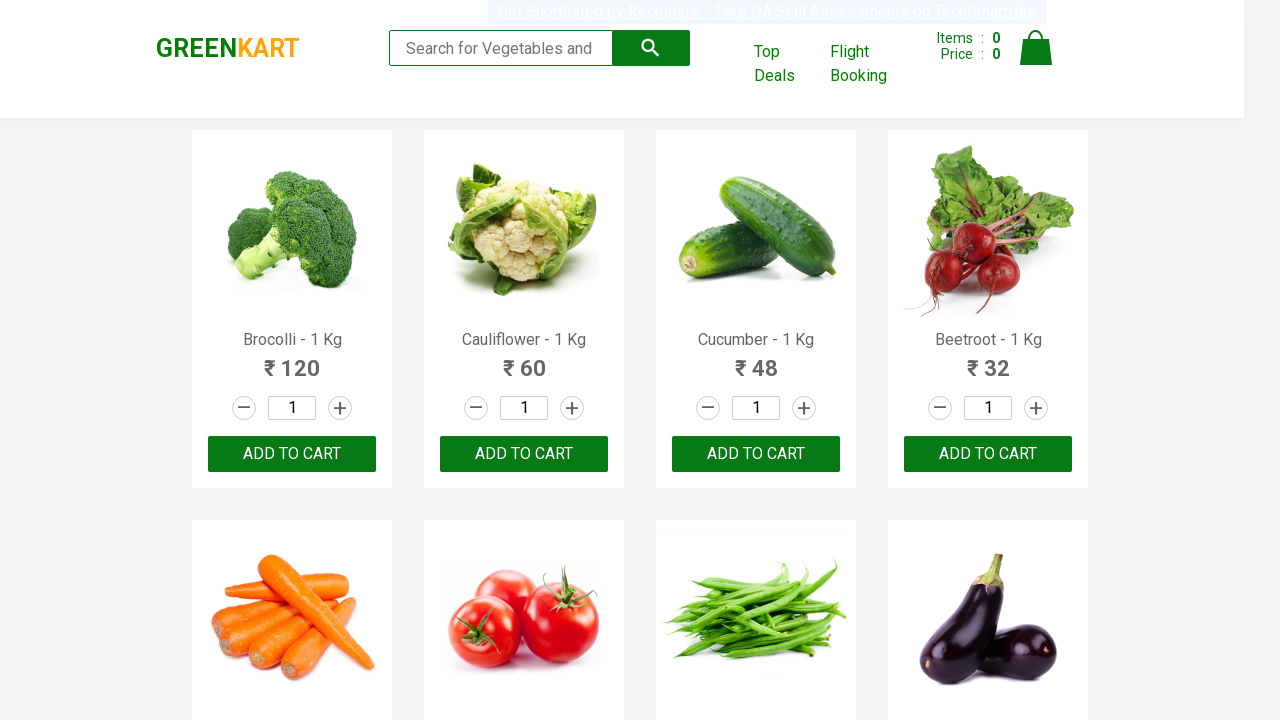

Retrieved all product elements from the page
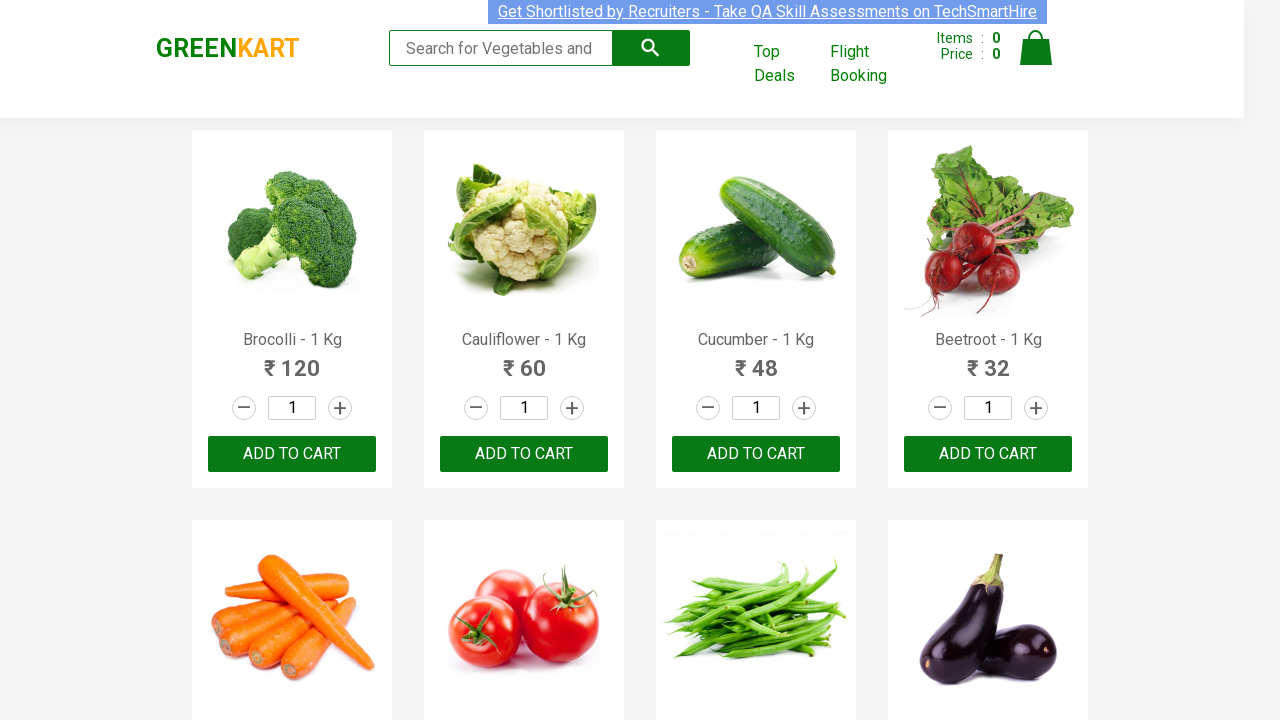

Checked product 1: Brocolli - 1 Kg
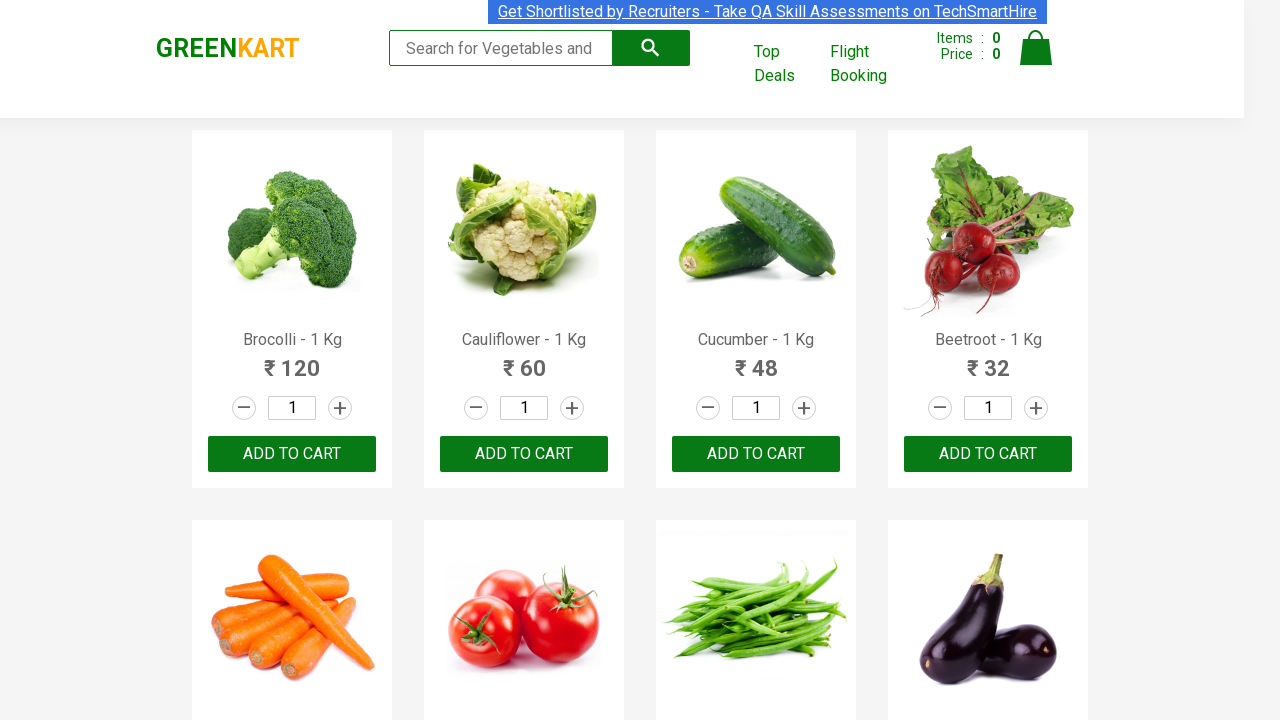

Checked product 2: Cauliflower - 1 Kg
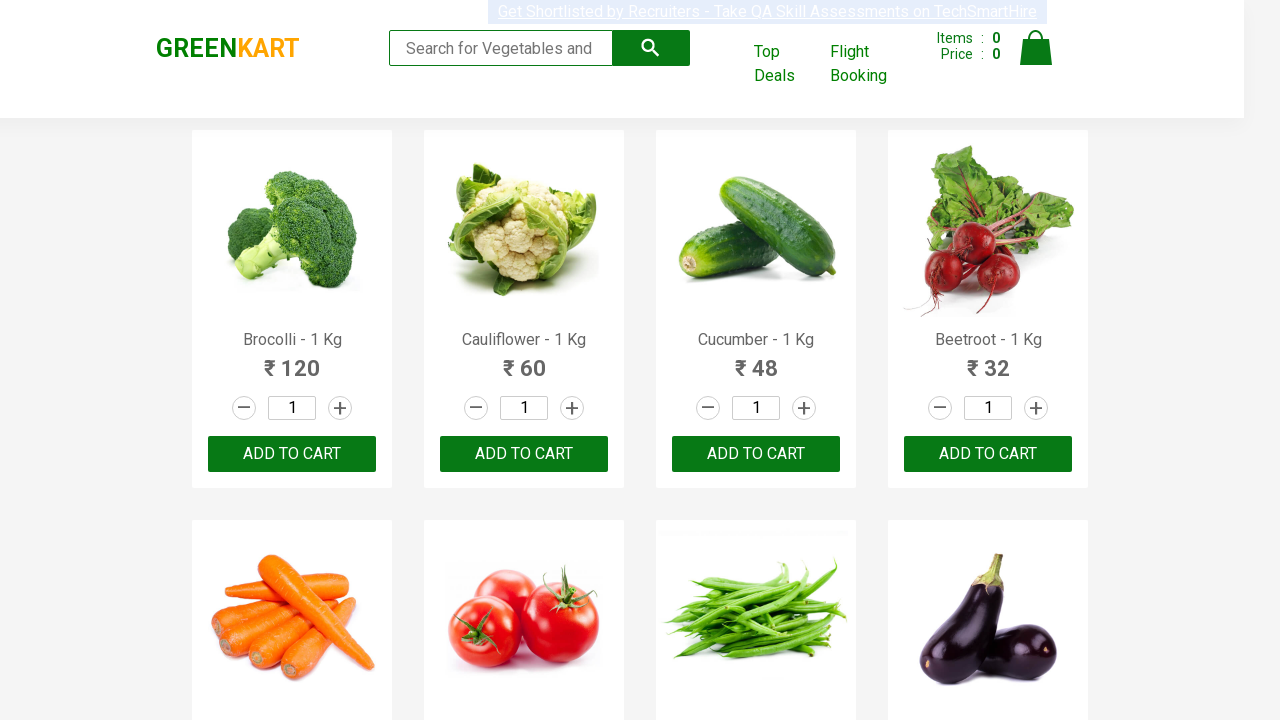

Checked product 3: Cucumber - 1 Kg
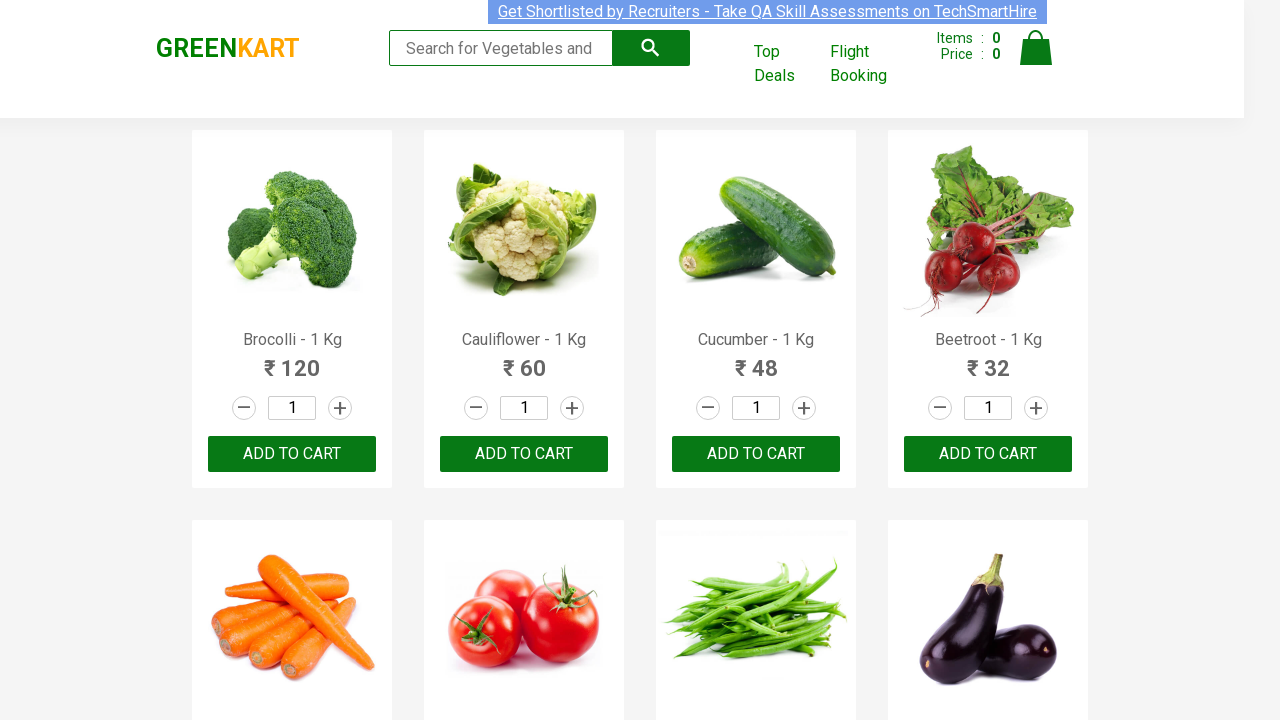

Clicked ADD TO CART button for Cucumber product at (756, 454) on xpath=//button[text()='ADD TO CART'] >> nth=2
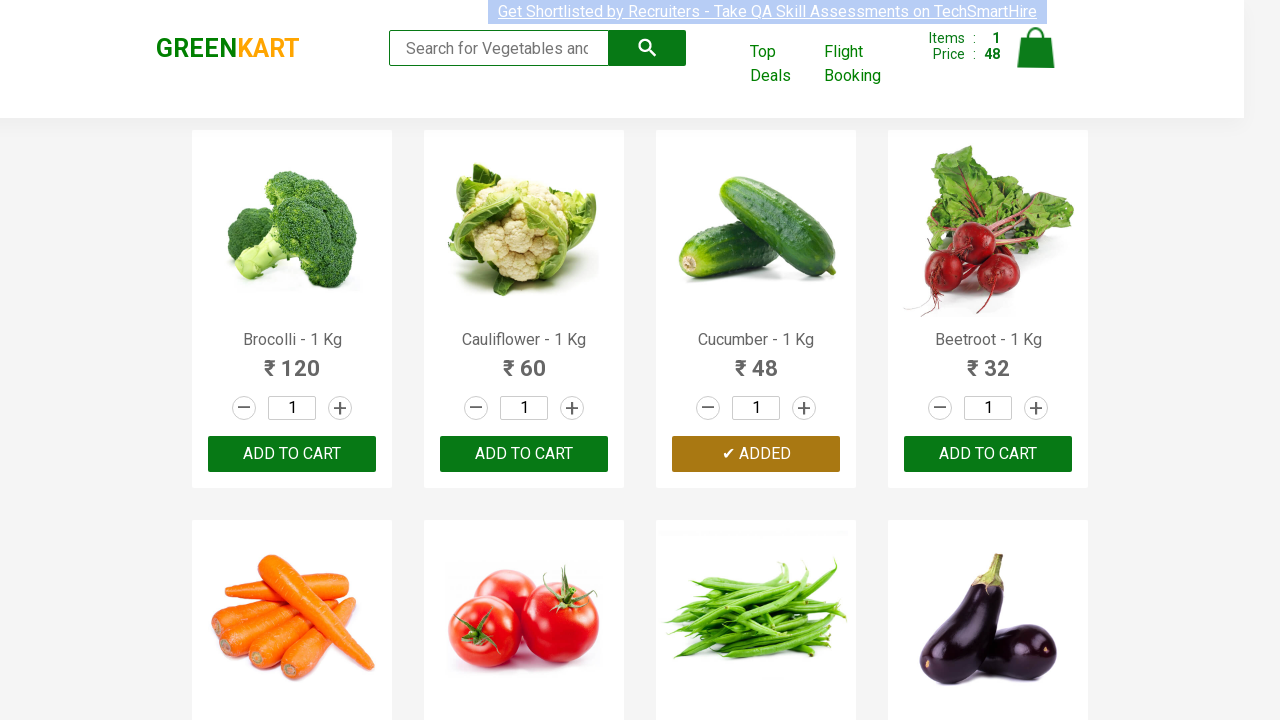

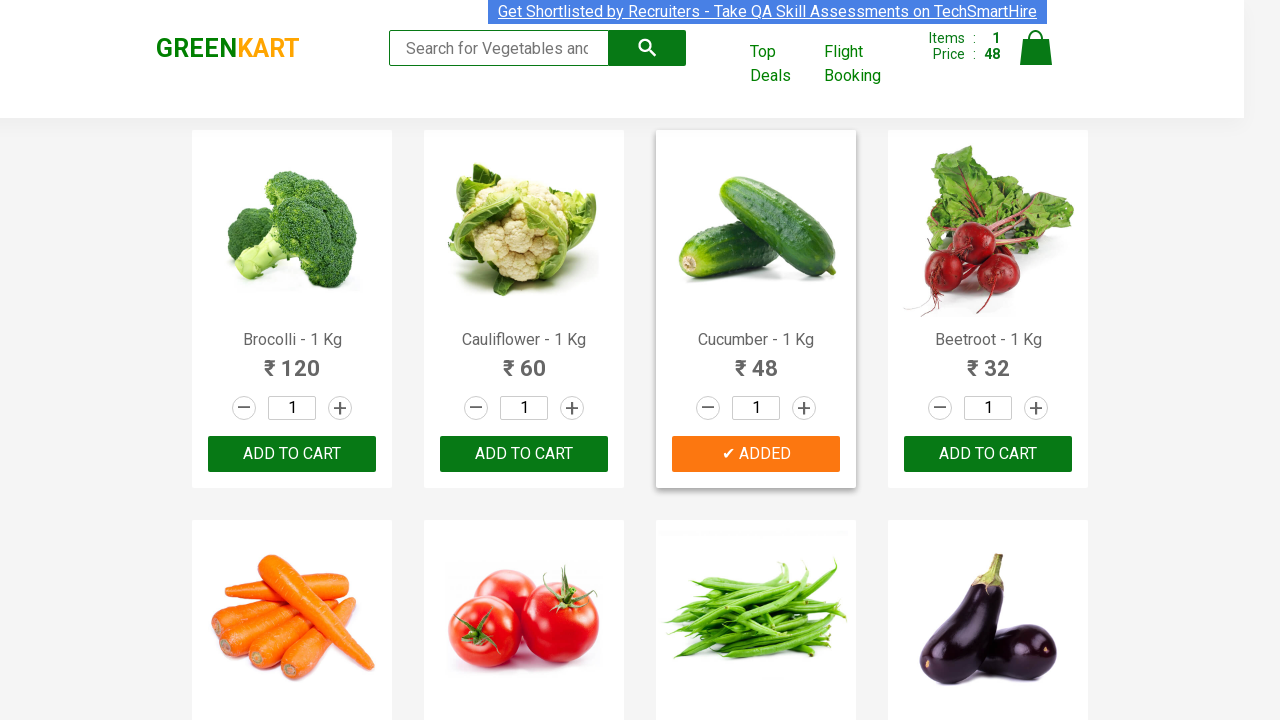